Tests checkbox functionality by verifying the initial state of checkboxes and their selection status

Starting URL: http://the-internet.herokuapp.com/checkboxes

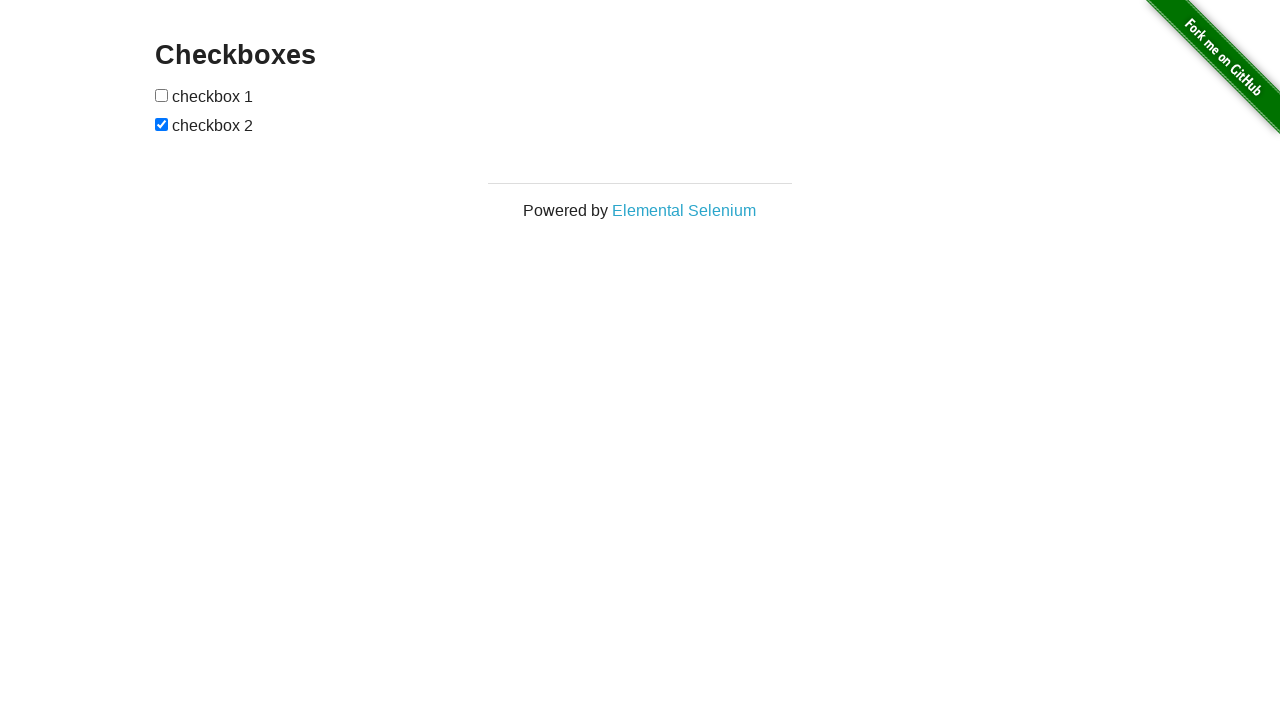

Located first checkbox element
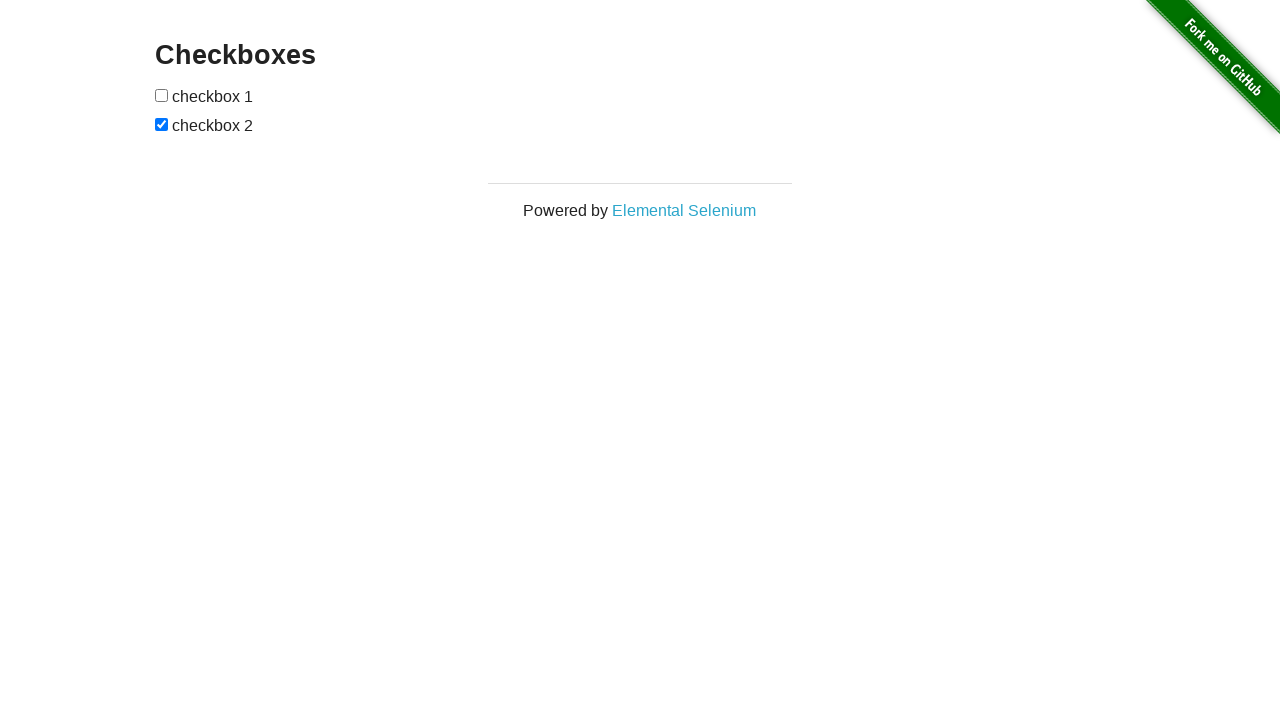

Located second checkbox element
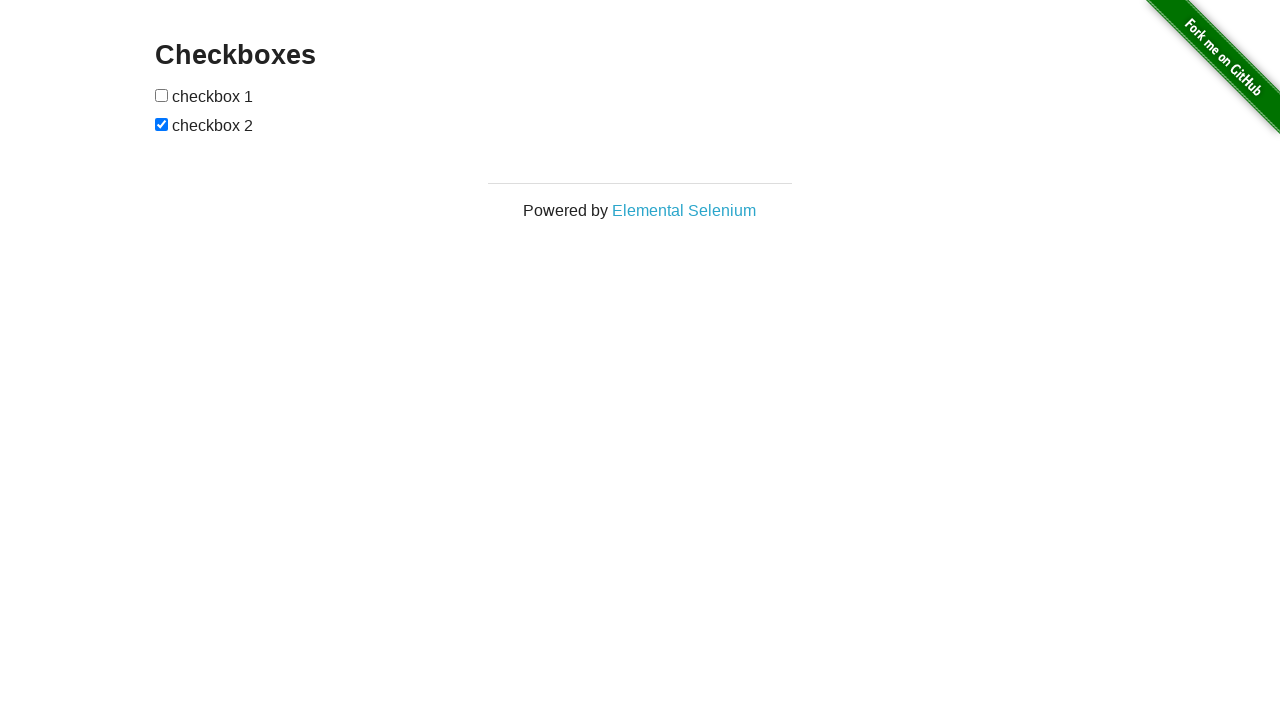

Verified checkbox 1 is initially unchecked
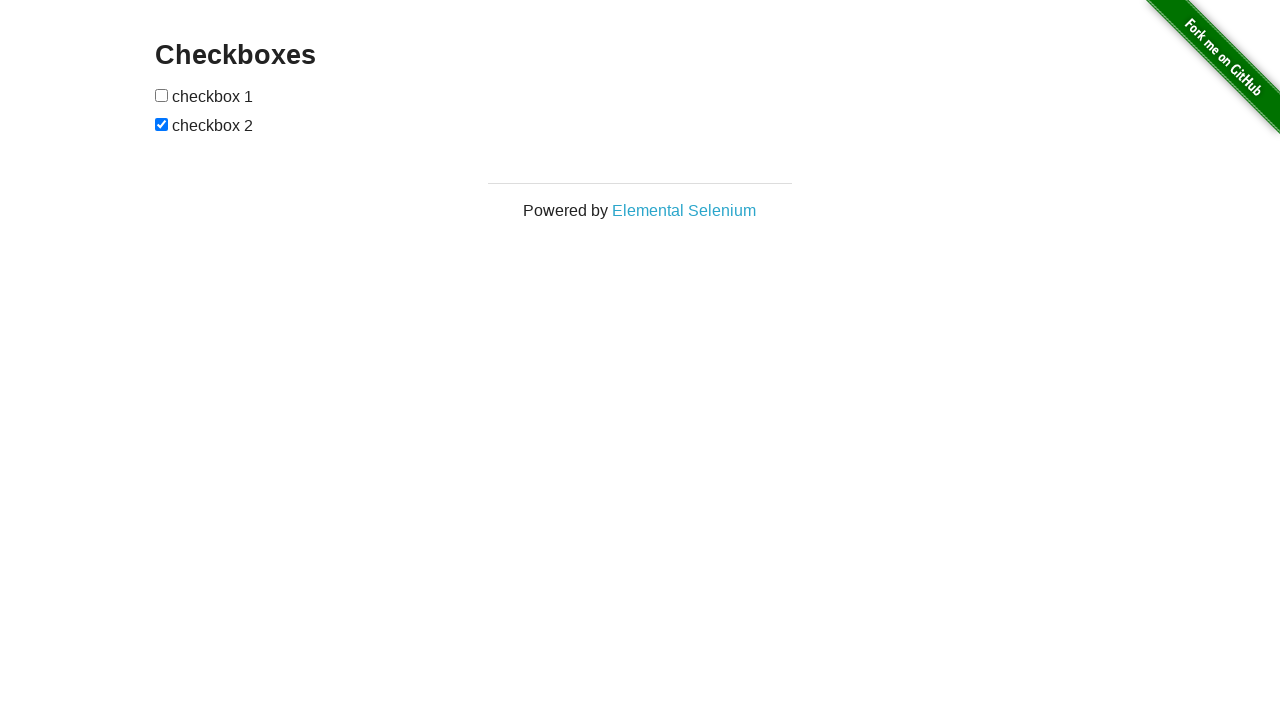

Verified checkbox 2 is initially checked
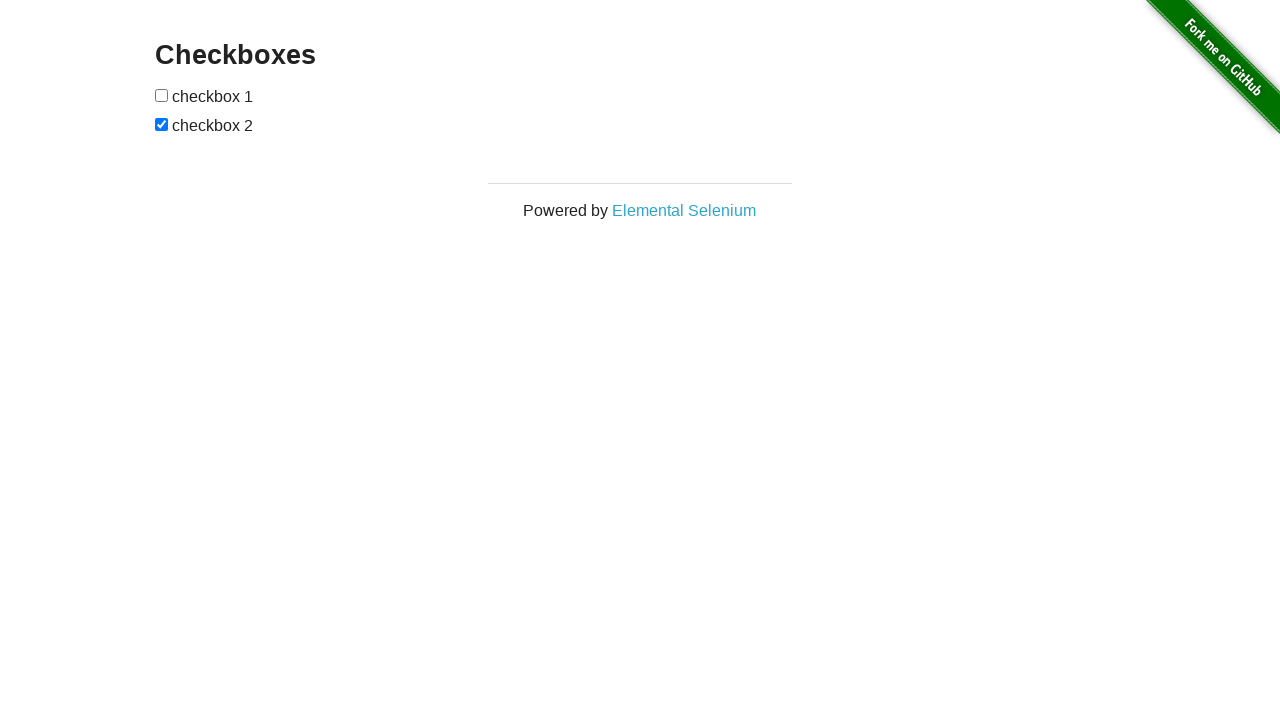

Checked checkbox 1 at (162, 95) on #checkboxes > input:nth-child(1)
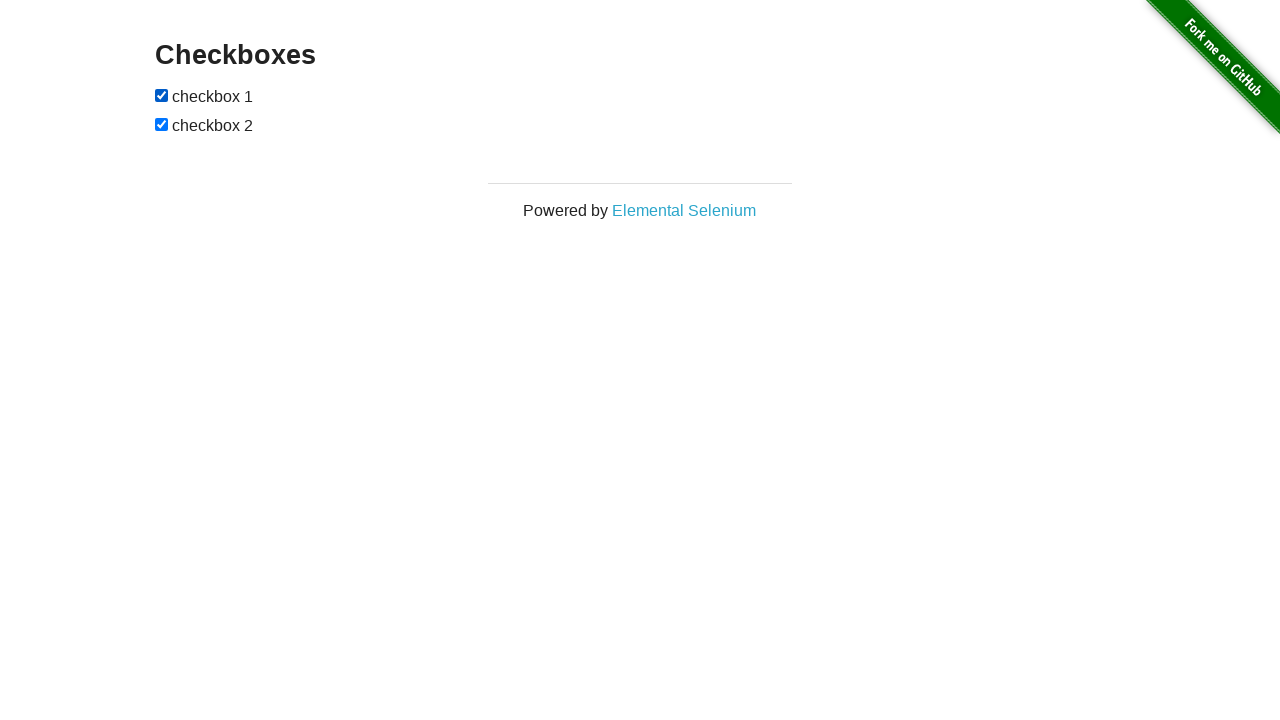

Unchecked checkbox 2 at (162, 124) on #checkboxes > input:nth-child(3)
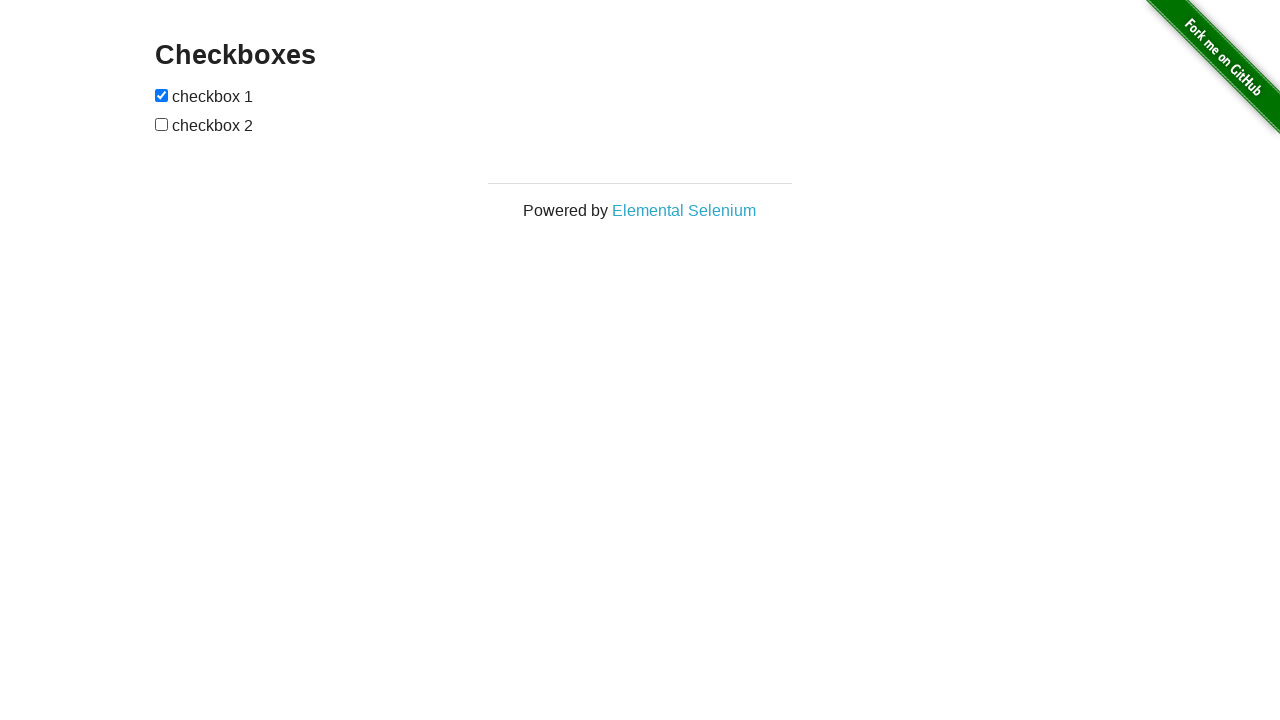

Verified checkbox 1 is now checked
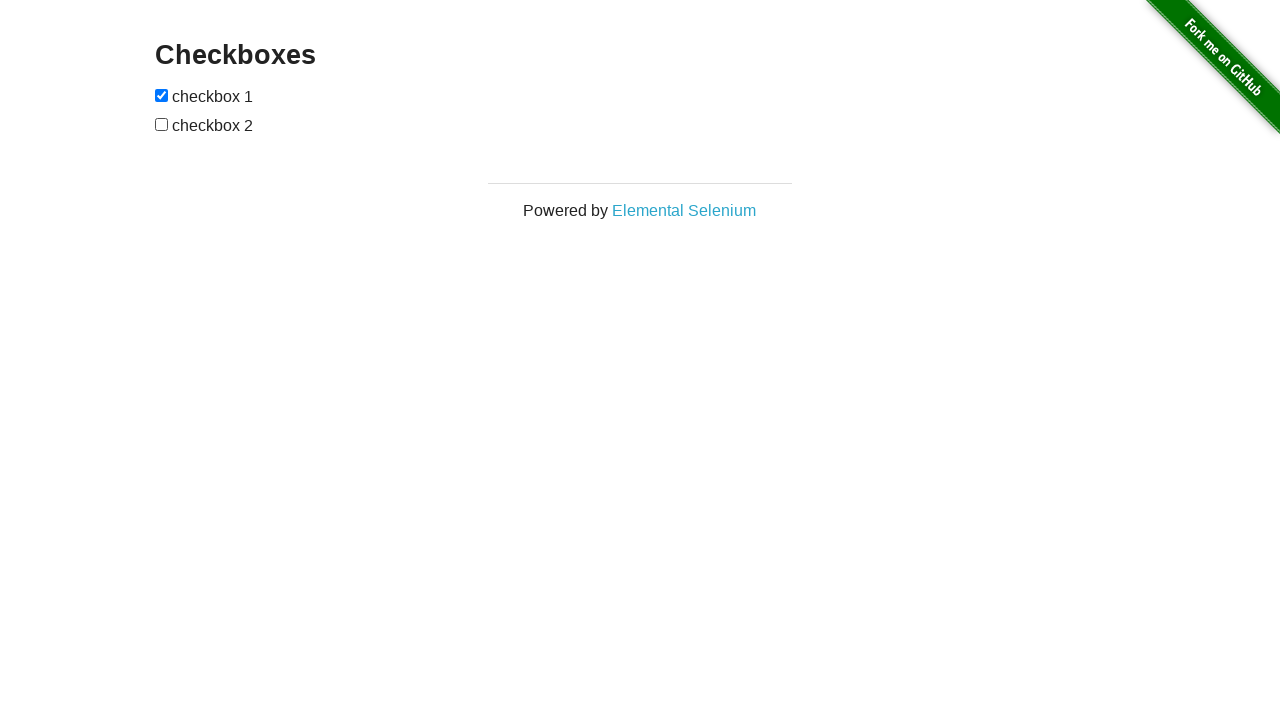

Verified checkbox 2 is now unchecked
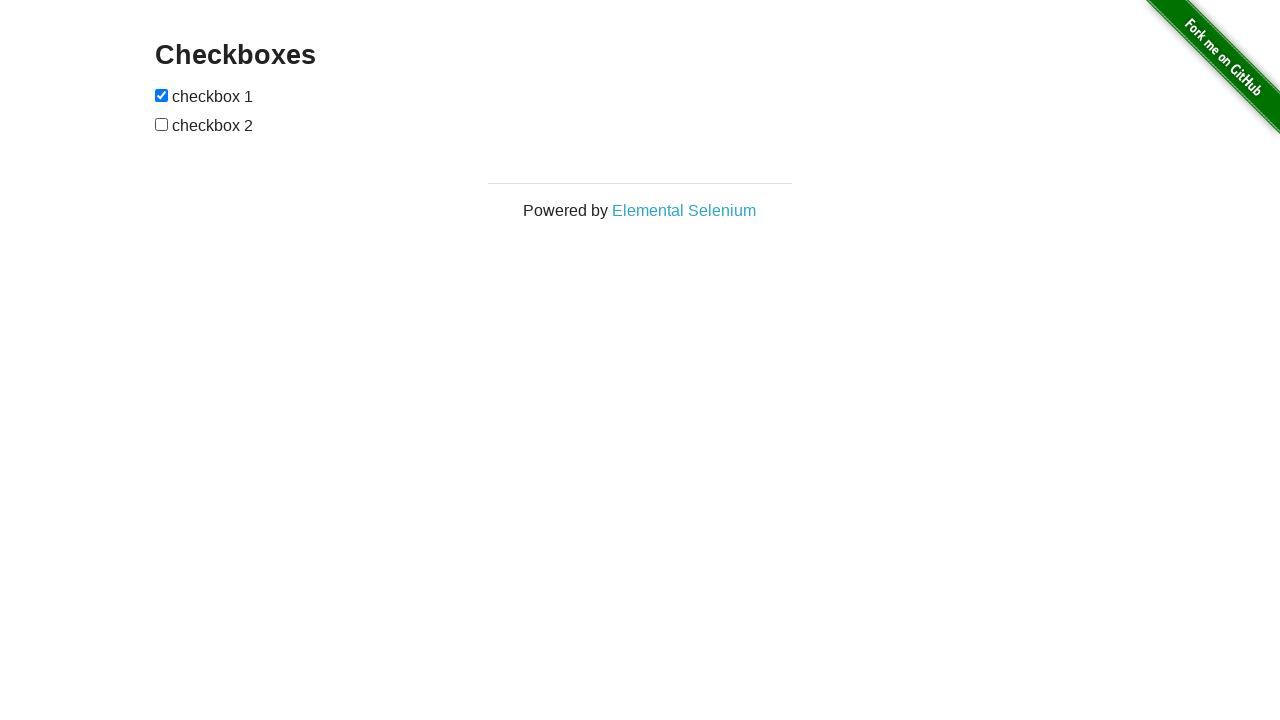

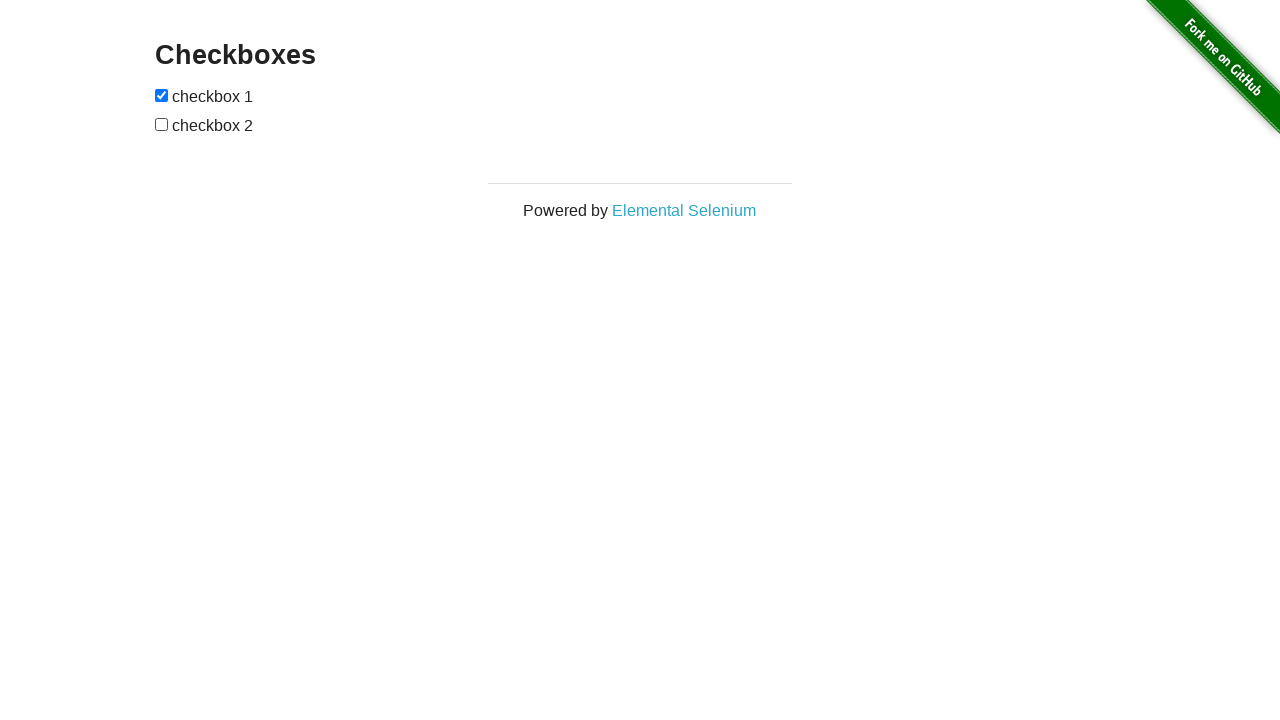